Tests the Cambridge English exam centre finder by selecting a location from the dropdown menu and clicking the search button to find exam centres in that location.

Starting URL: https://www.cambridgeenglish.org/find-a-centre/find-an-exam-centre/

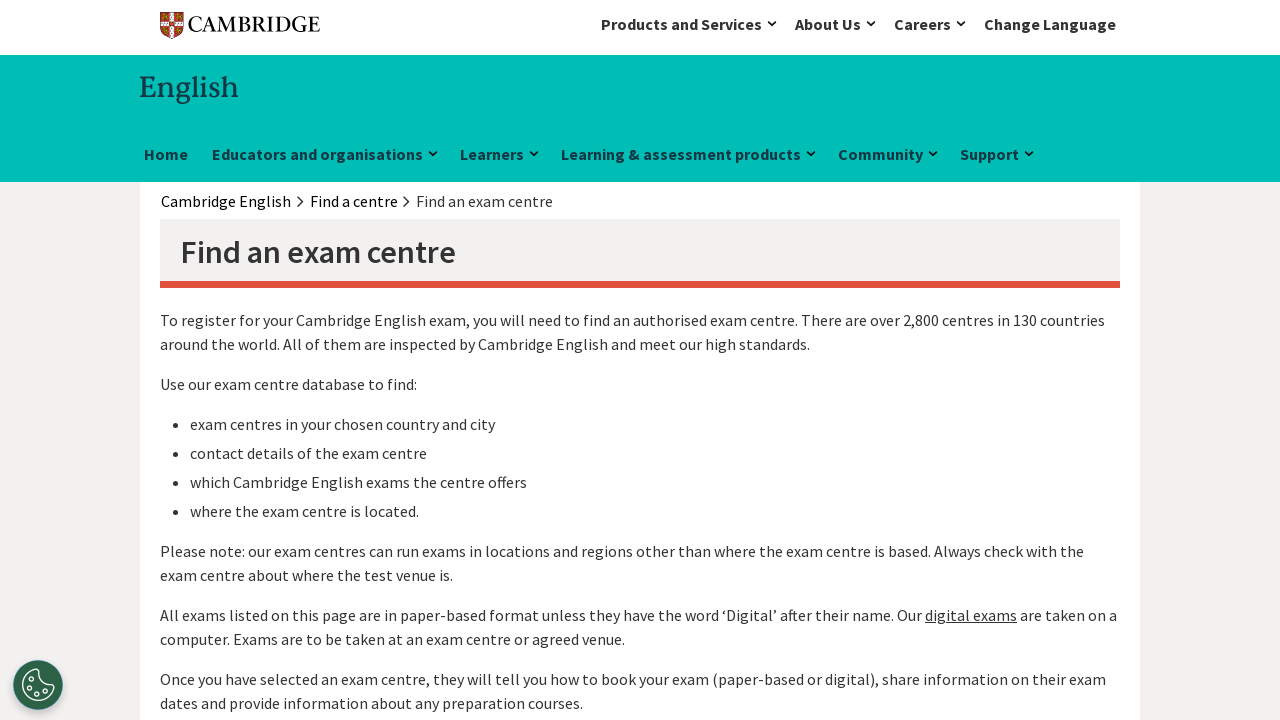

Location dropdown selector is available
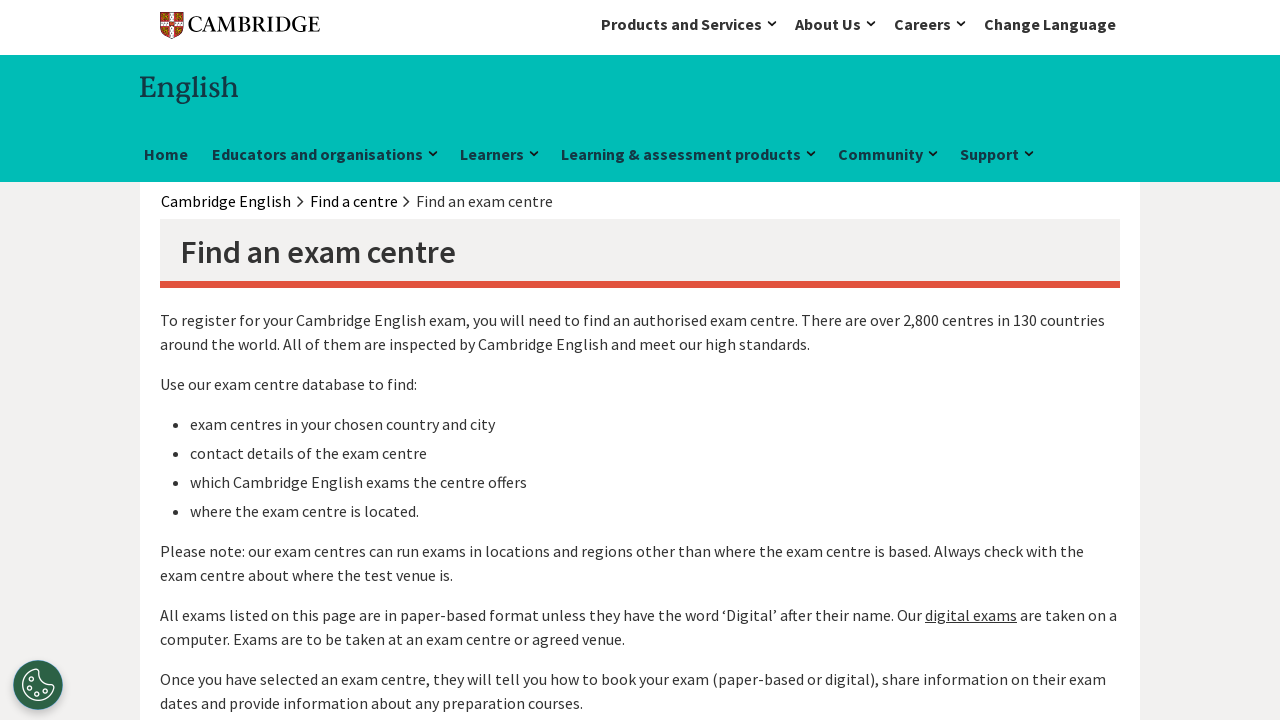

Selected first location from dropdown menu on #location
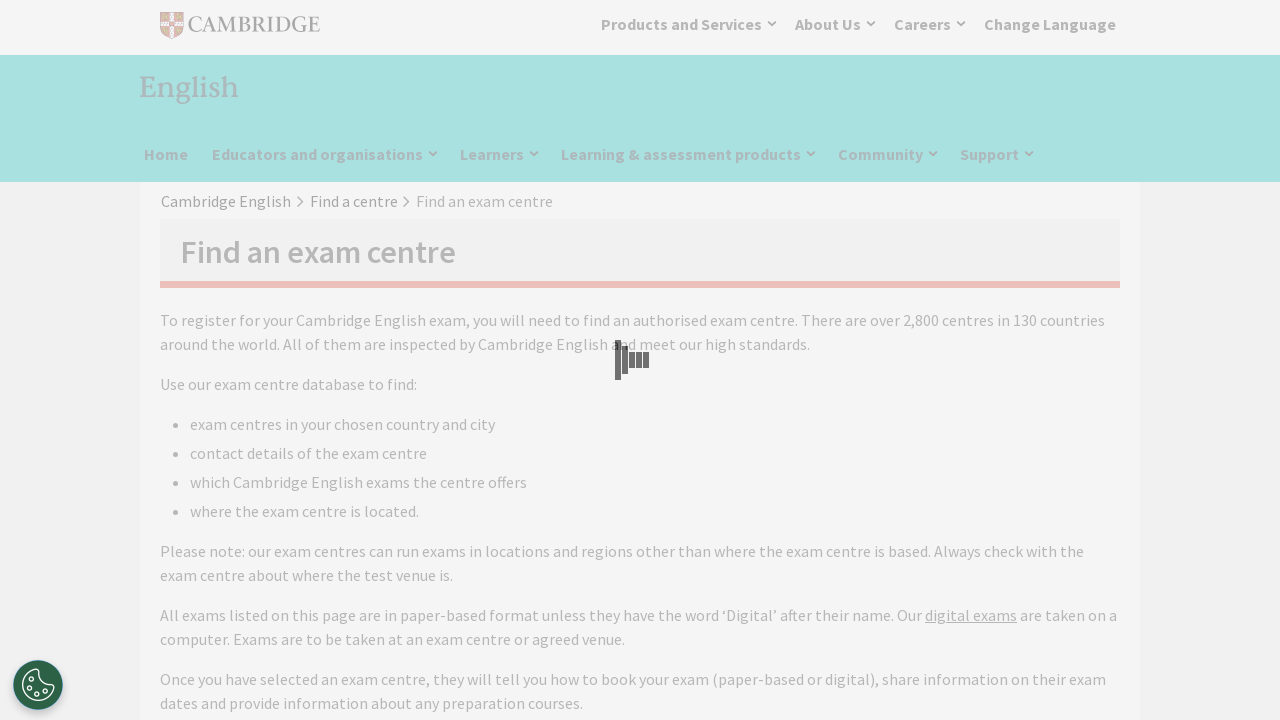

Search button is visible
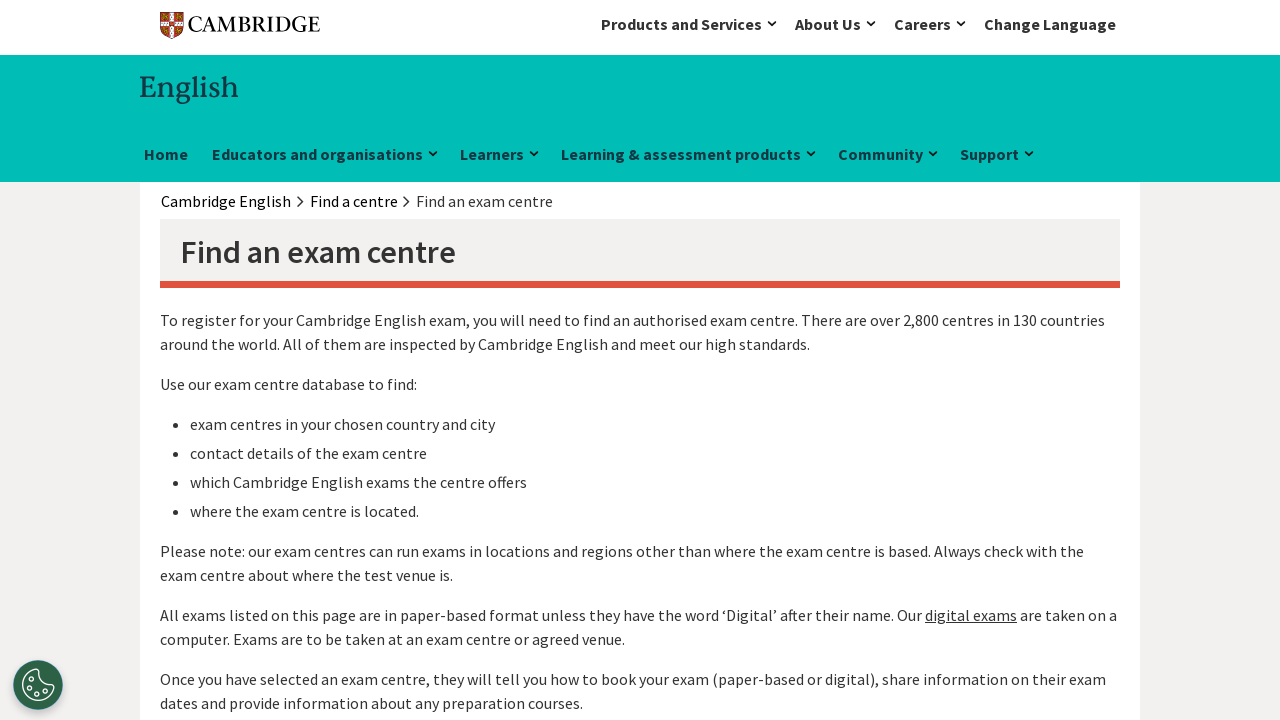

No popup to close on .fancybox-item.fancybox-close
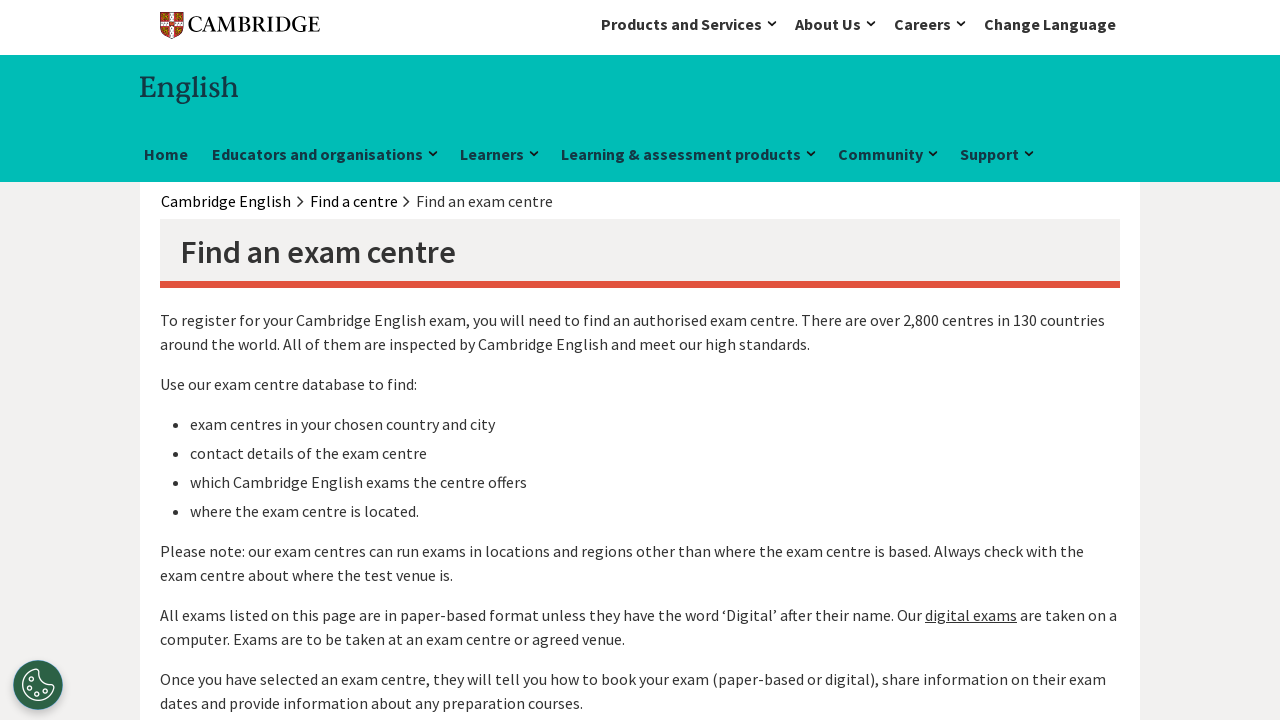

Loading backdrop disappeared
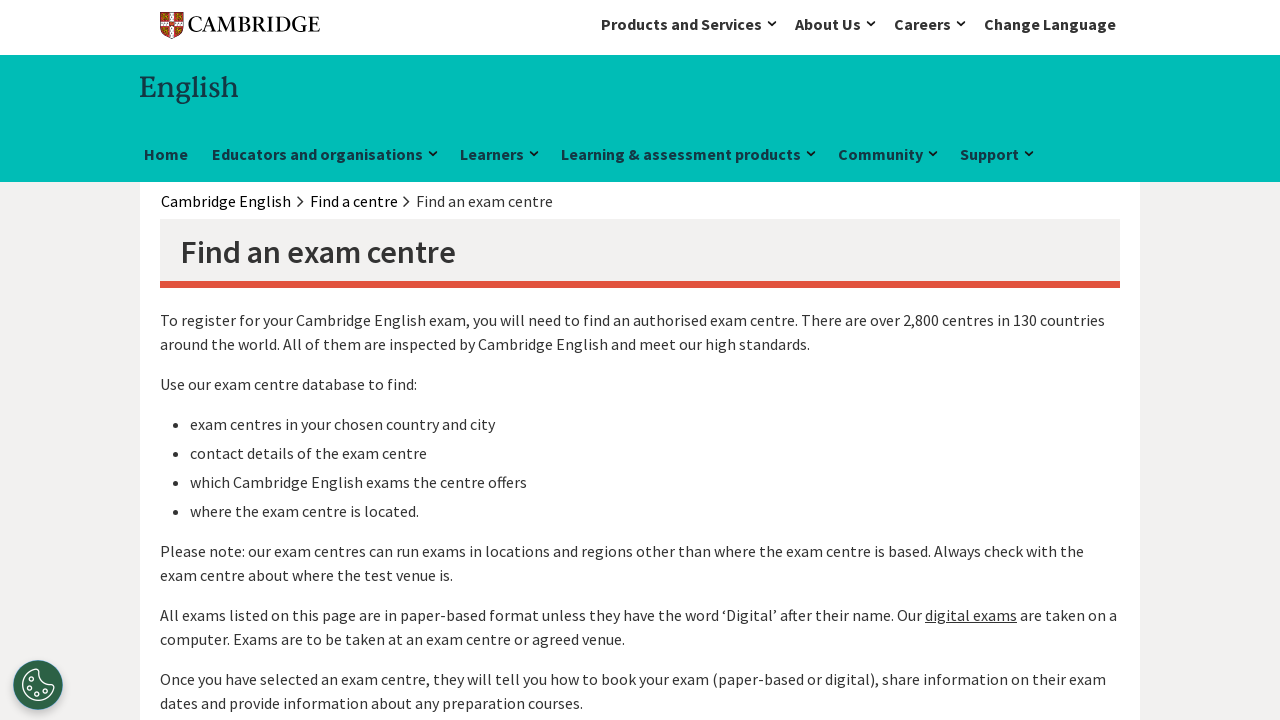

Clicked search button to find exam centres at (1082, 360) on .btn.btn-primary.m-0
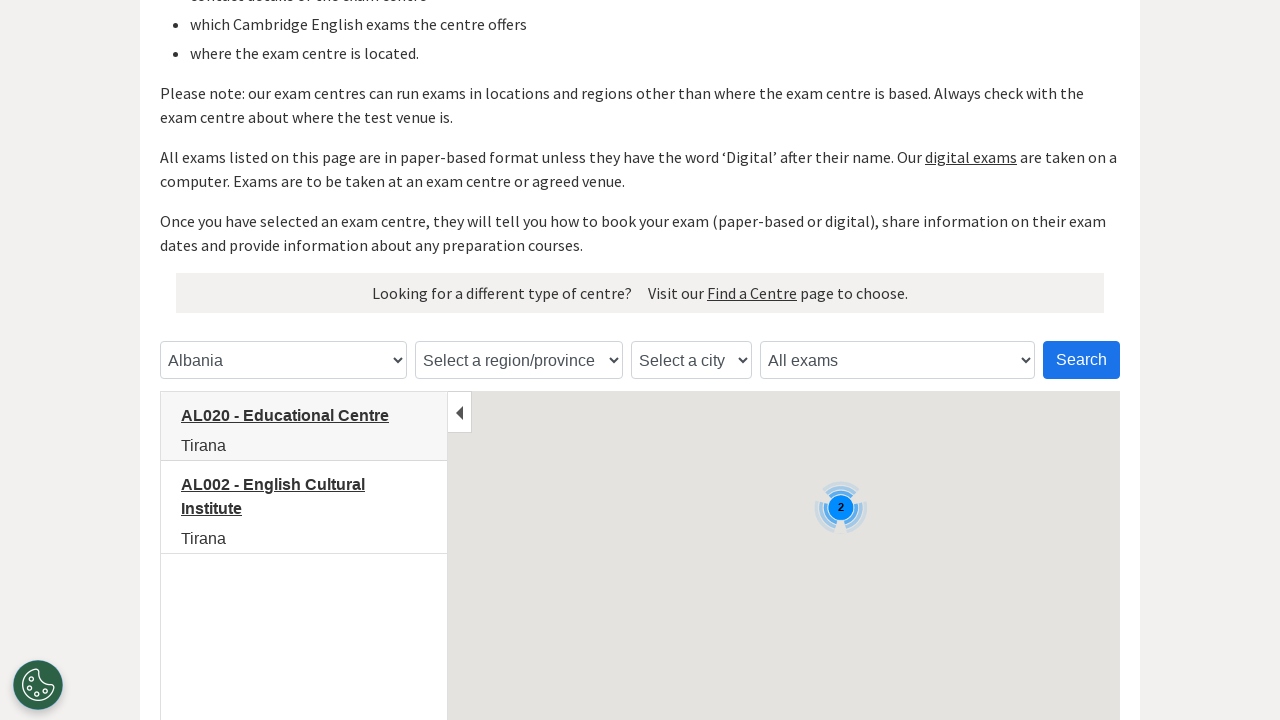

Search results loaded successfully
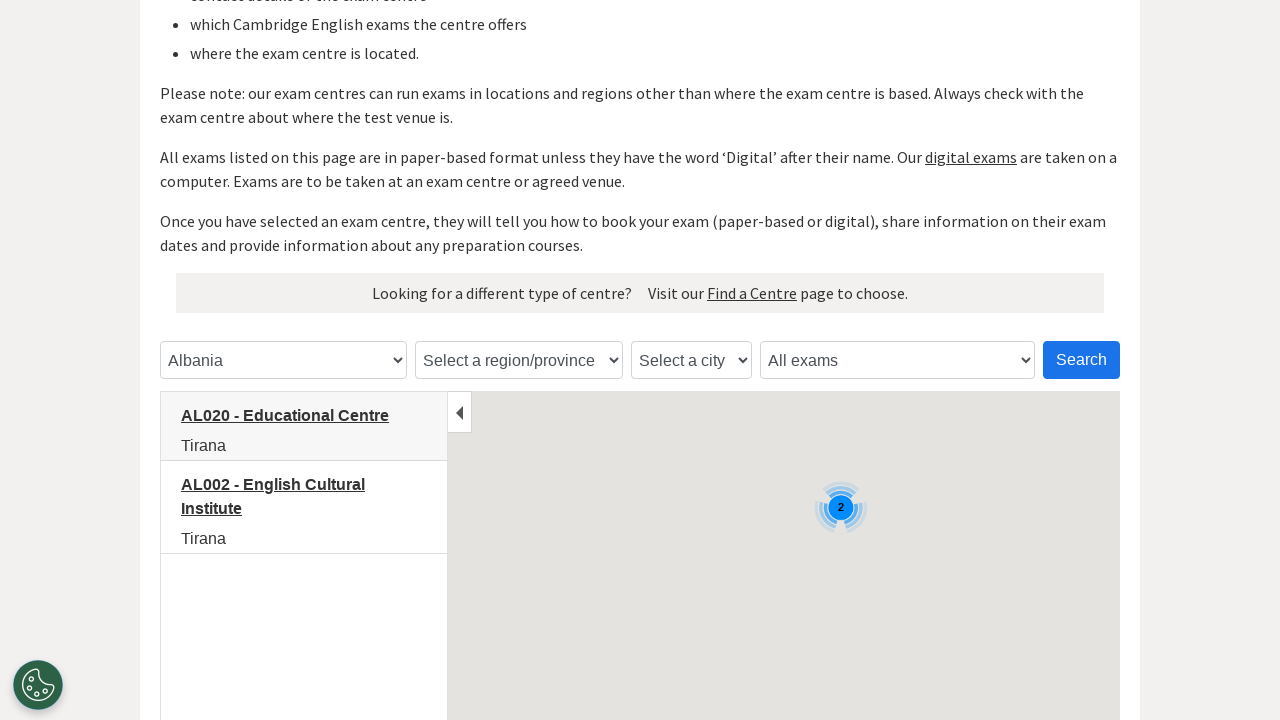

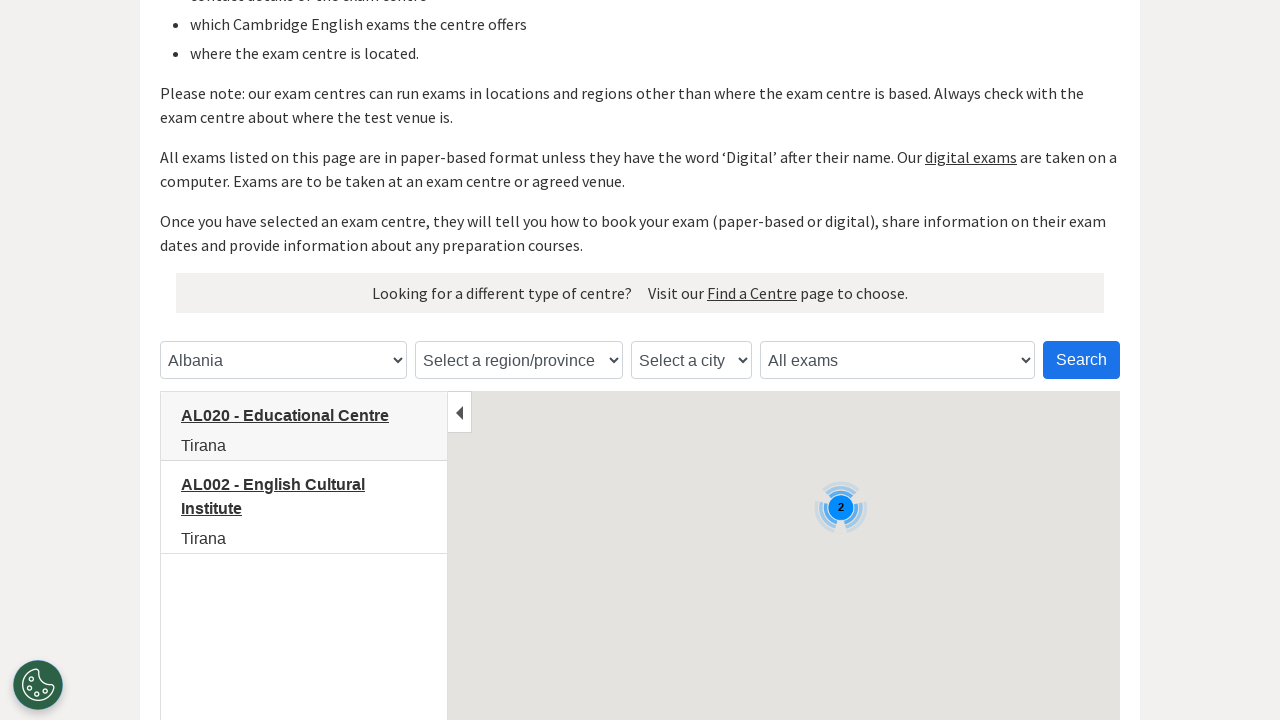